Tests form element interactions and attribute retrieval on the Selenium demo web form, including text input, clearing, and navigating to the main Selenium site

Starting URL: https://www.selenium.dev/selenium/web/web-form.html

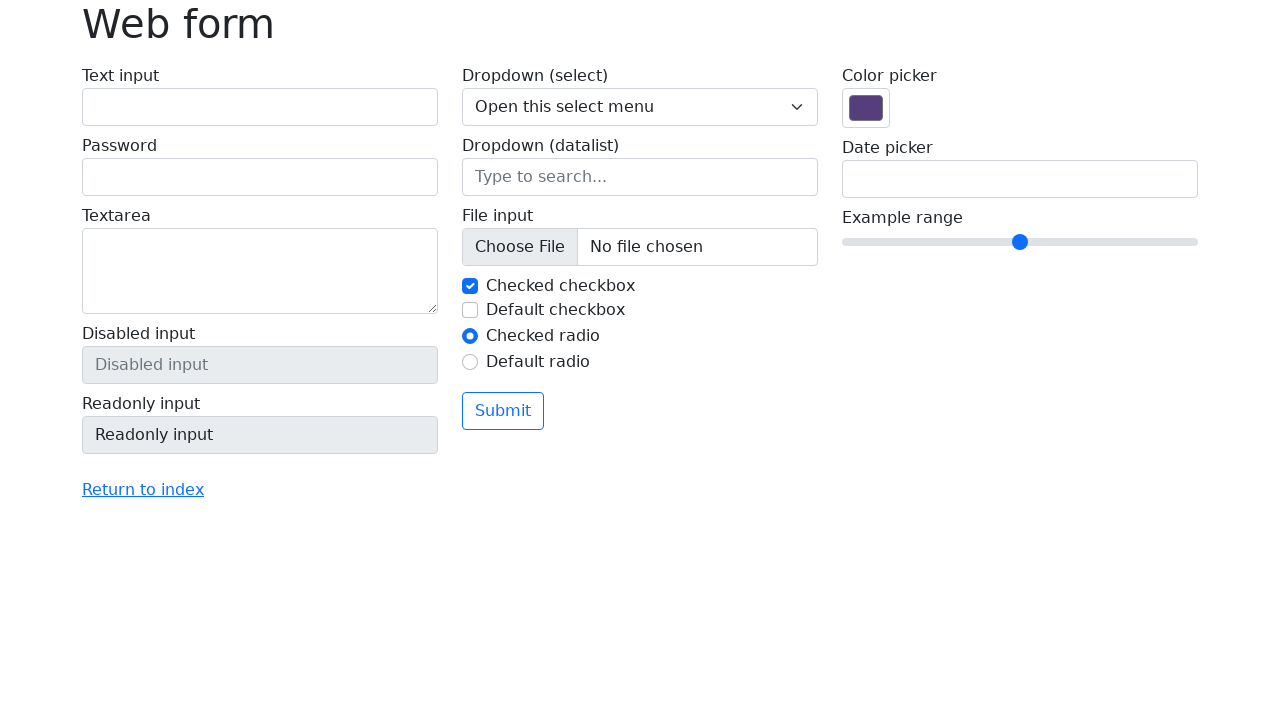

Located text input element with id 'my-text-id'
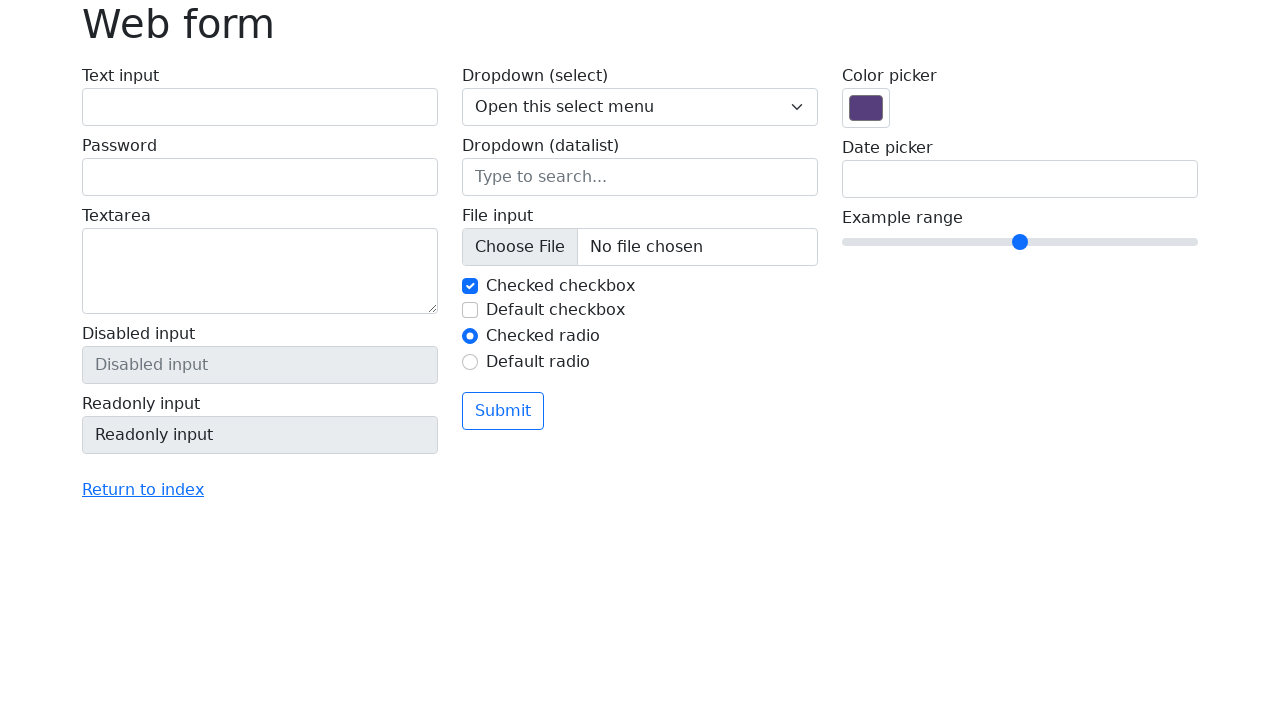

Filled text input with 'Welcome to Mercator' on #my-text-id
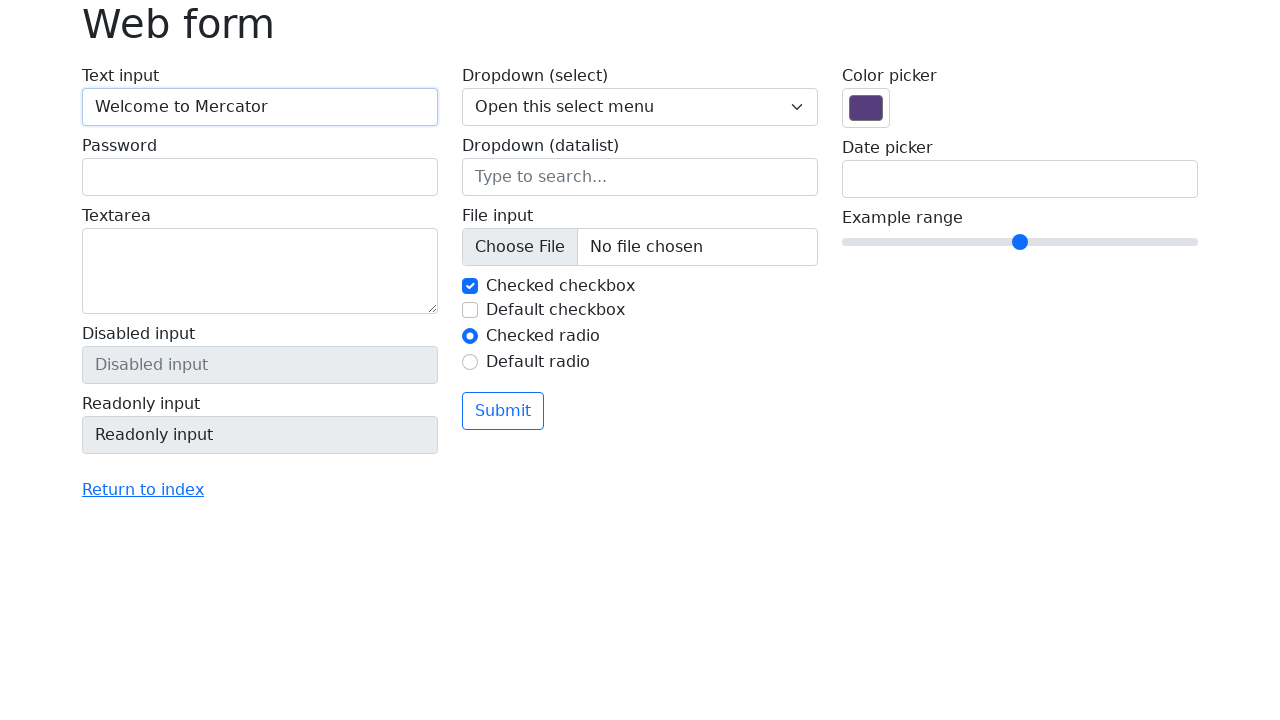

Cleared the text input field on #my-text-id
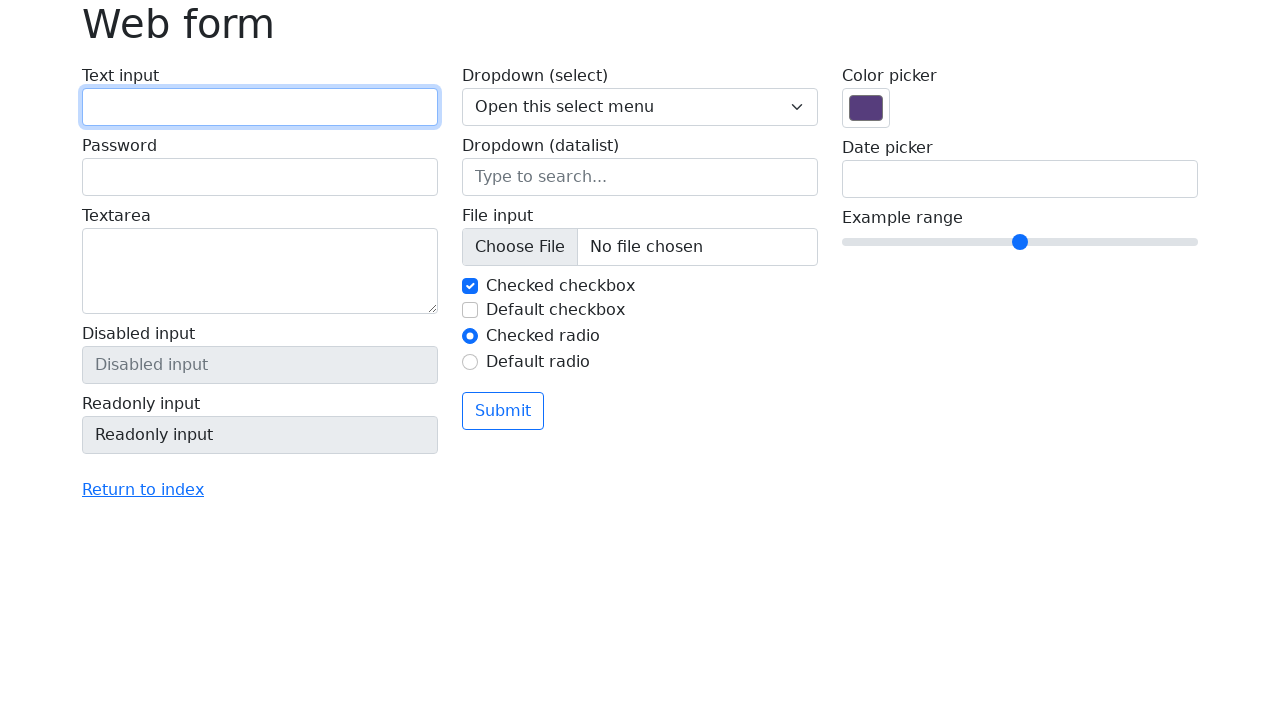

Navigated to Selenium main site at https://www.selenium.dev/
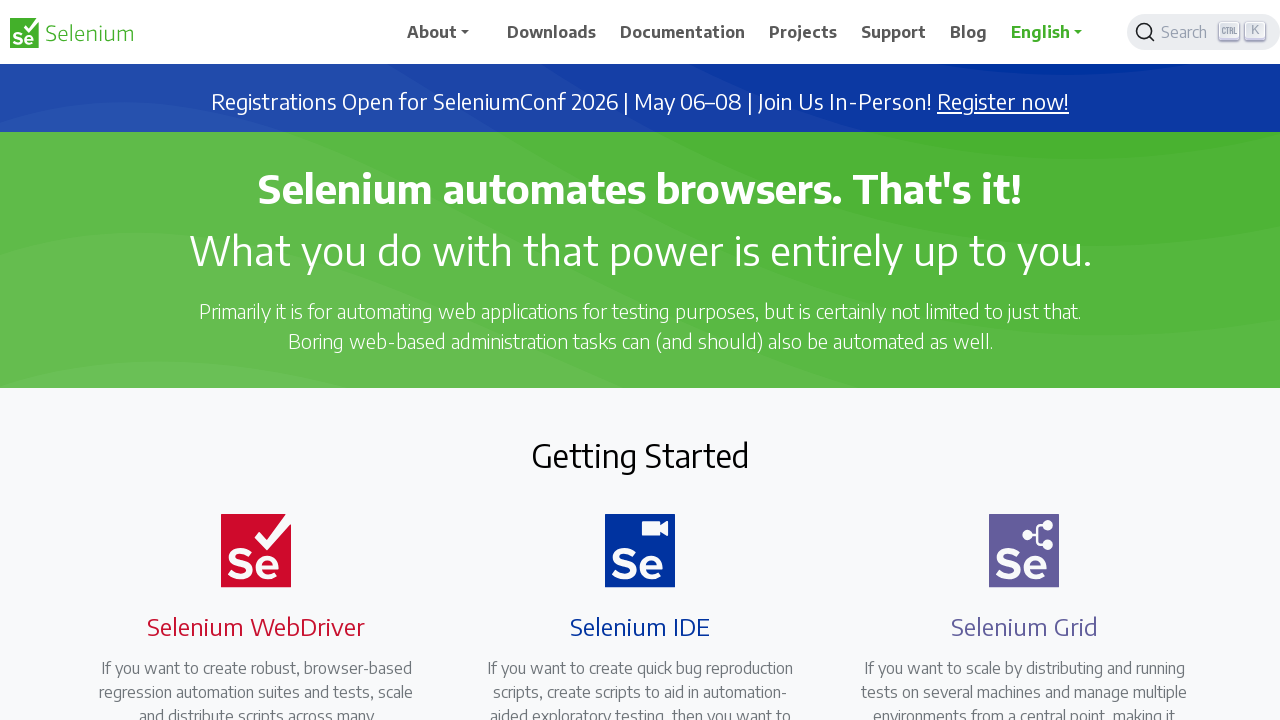

Waited for Selenium site to reach networkidle state
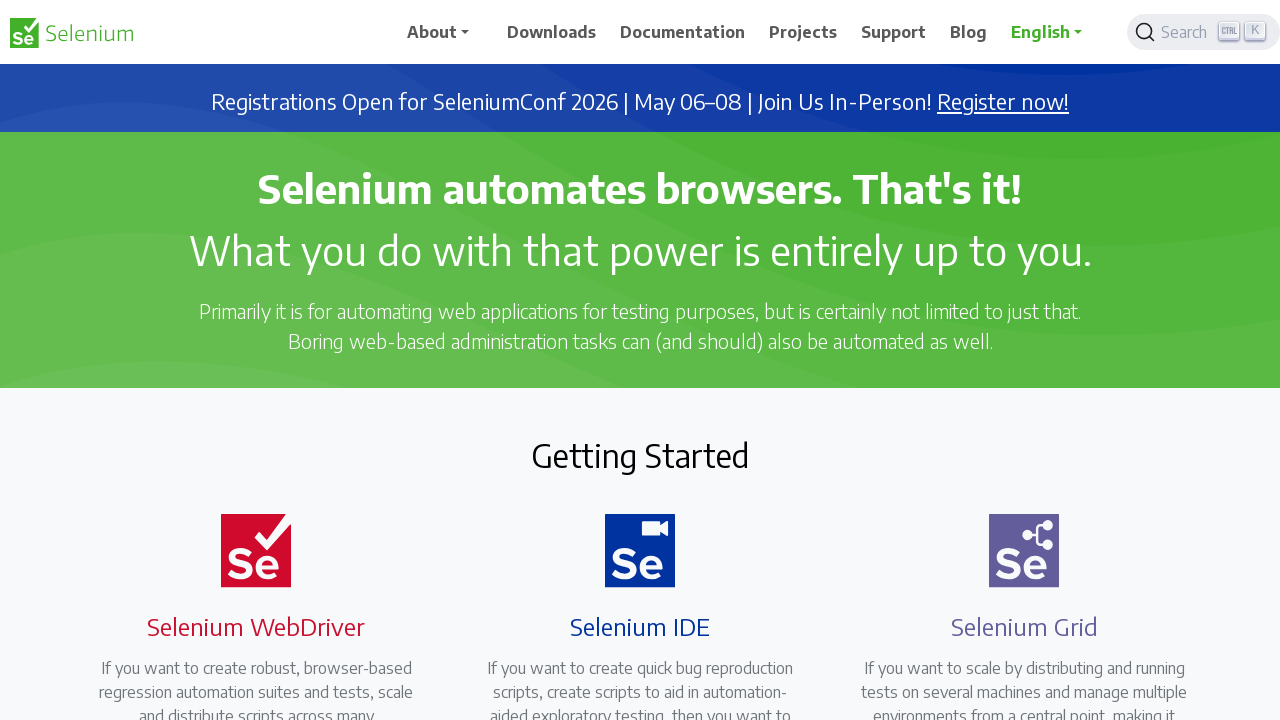

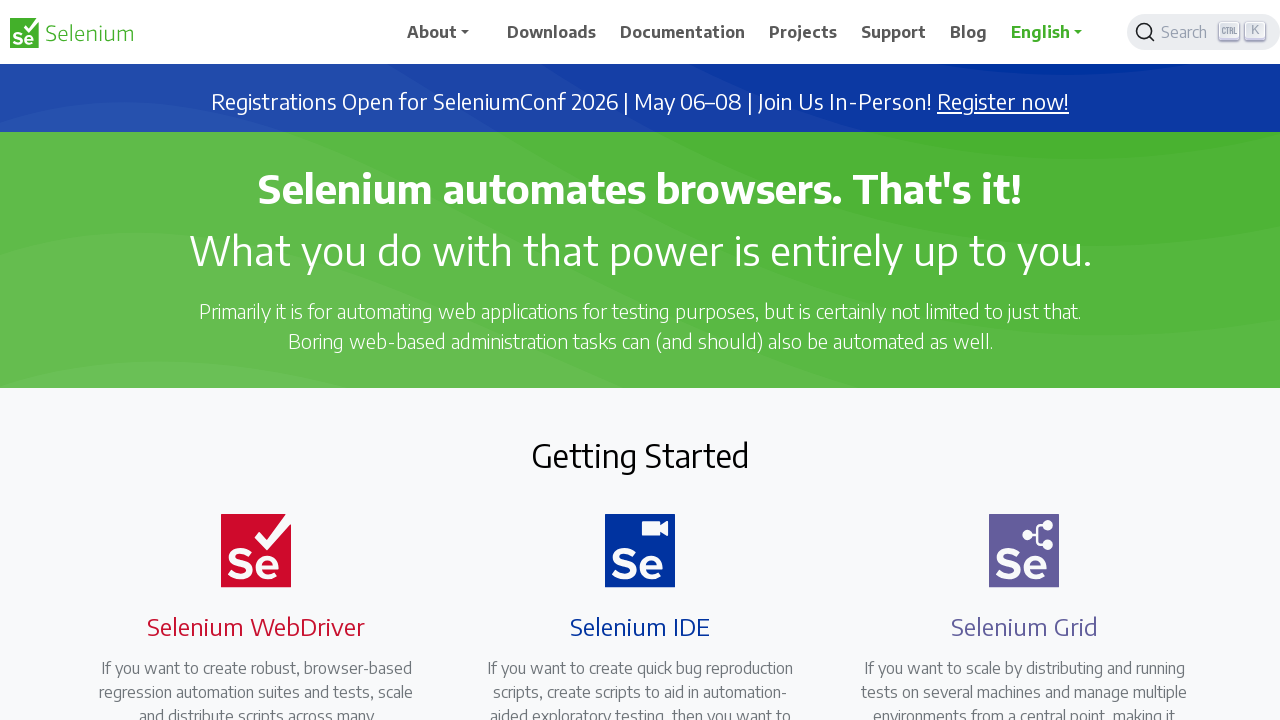